Navigates to the Oracle website homepage and waits for the page to load

Starting URL: http://www.oracle.com

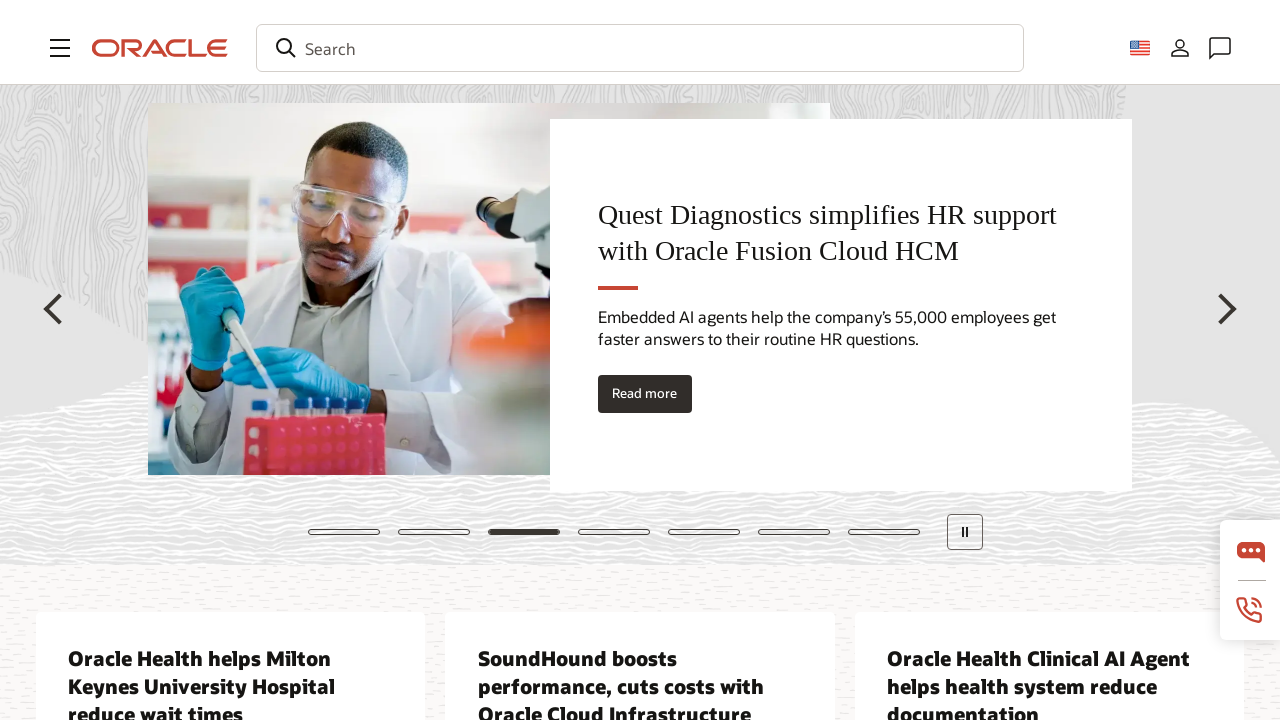

Navigated to Oracle website homepage and waited for DOM to load
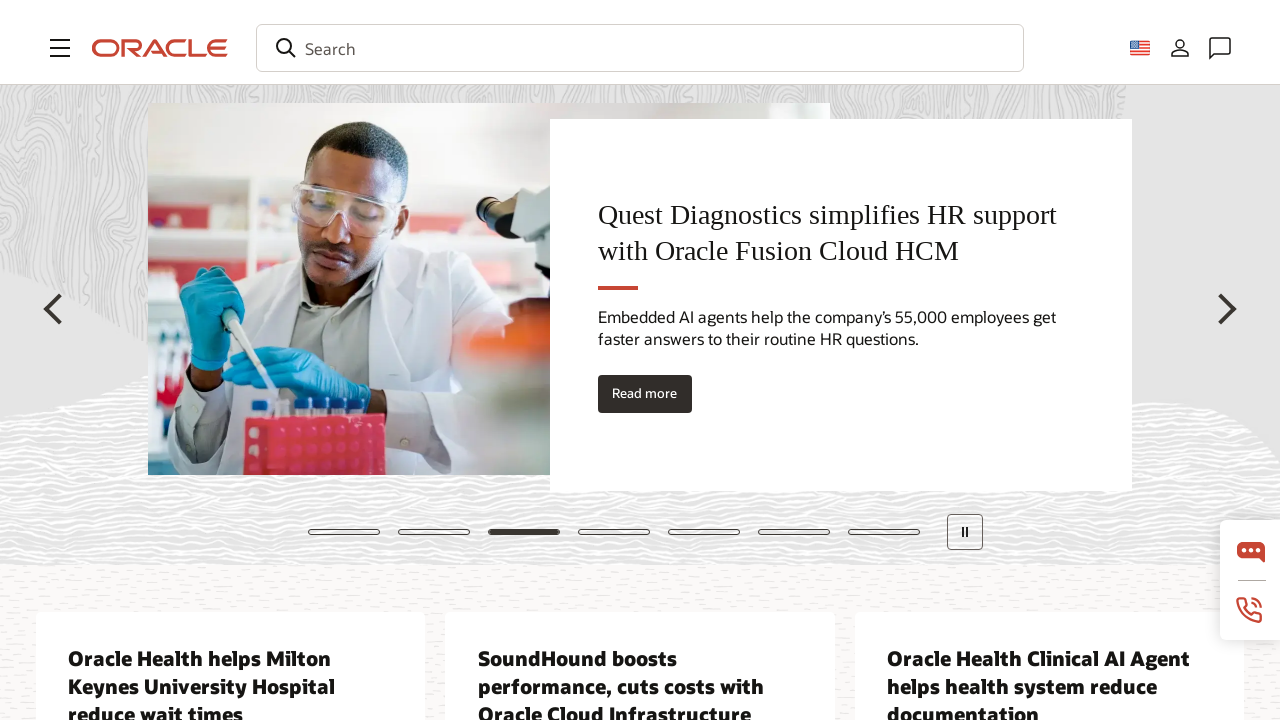

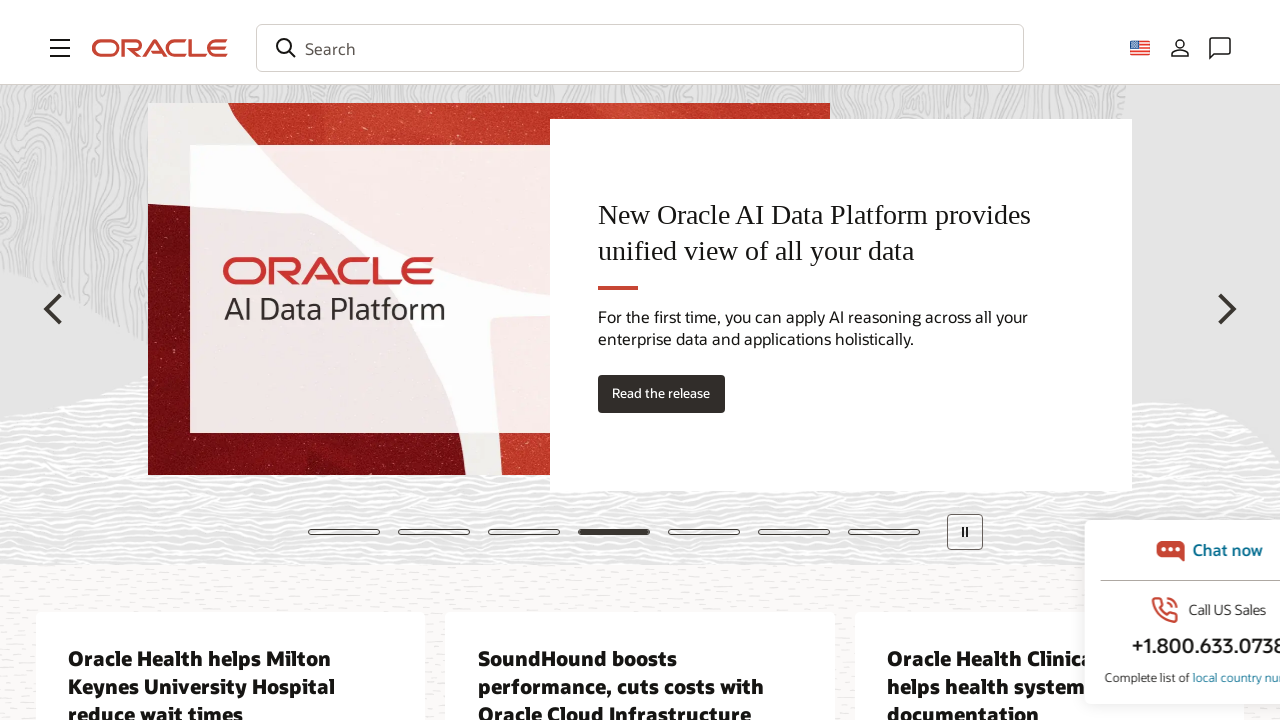